Tests window handling functionality by opening multiple windows/tabs, switching between them, and closing specific windows

Starting URL: https://leafground.com/window.xhtml

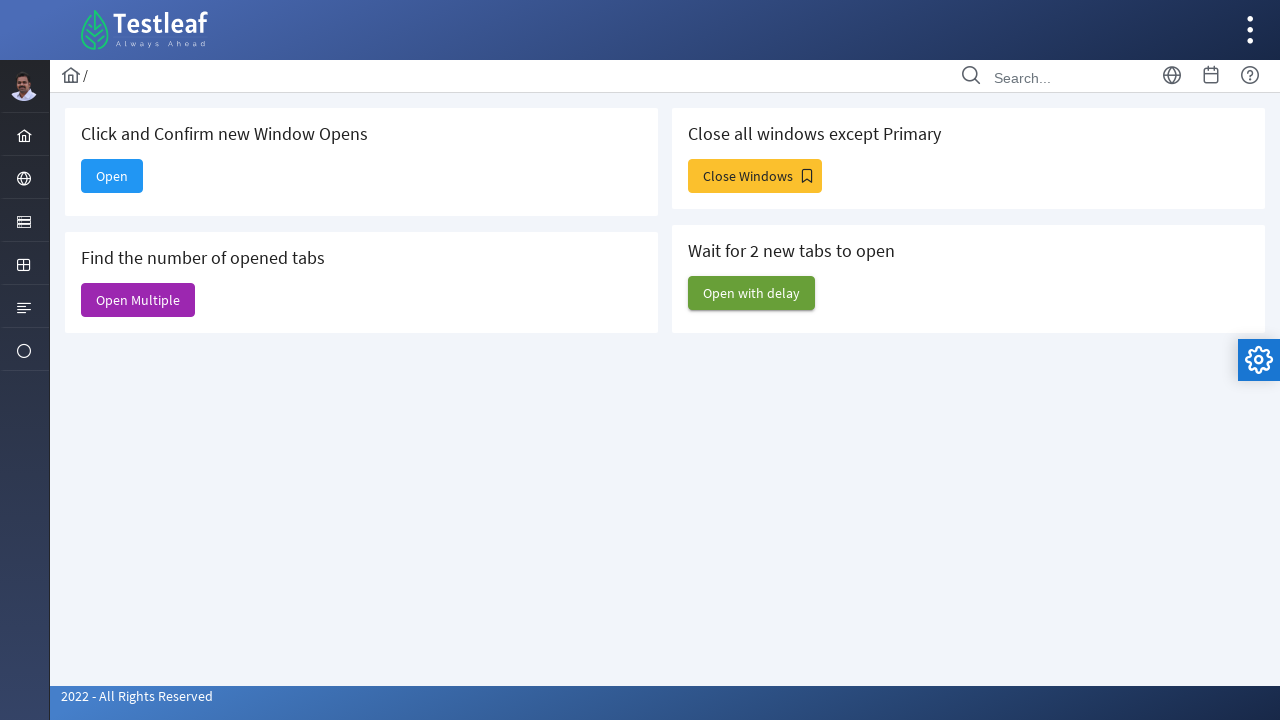

Clicked button to open new window at (112, 176) on #j_idt88\:new
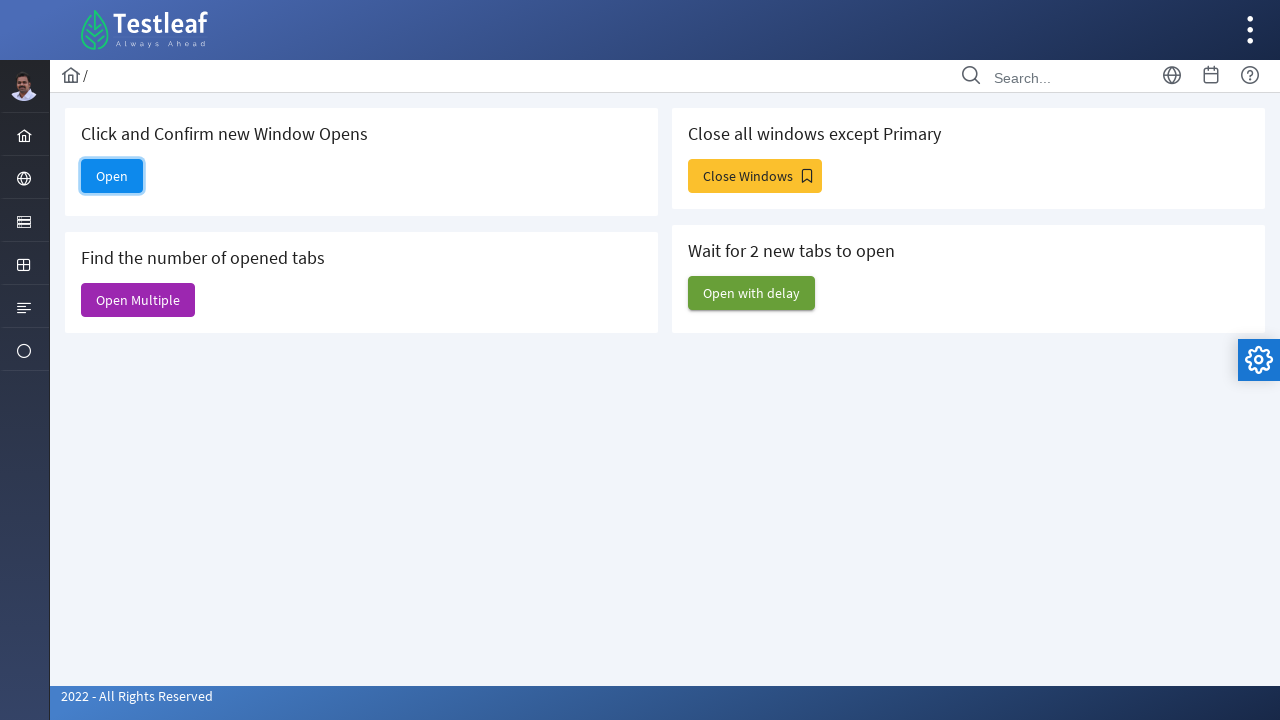

Clicked button to open multiple windows at (138, 300) on #j_idt88\:j_idt91
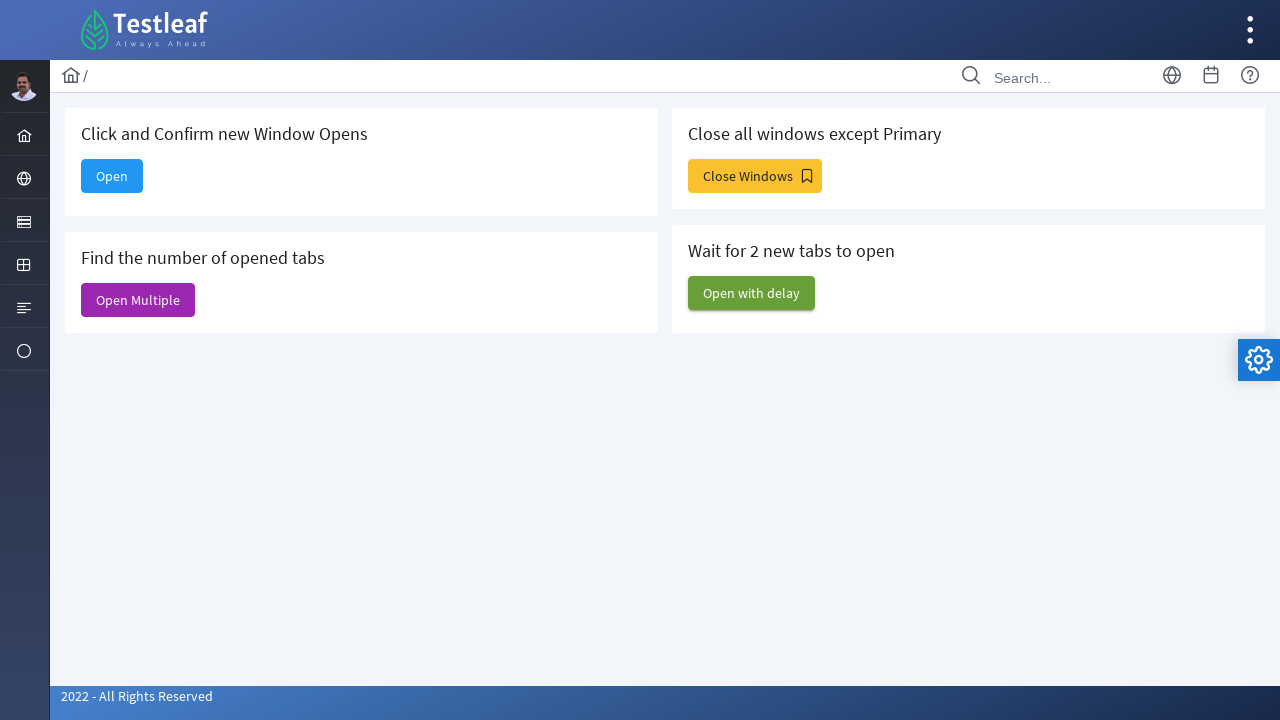

Clicked button to close windows at (755, 176) on #j_idt88\:j_idt93
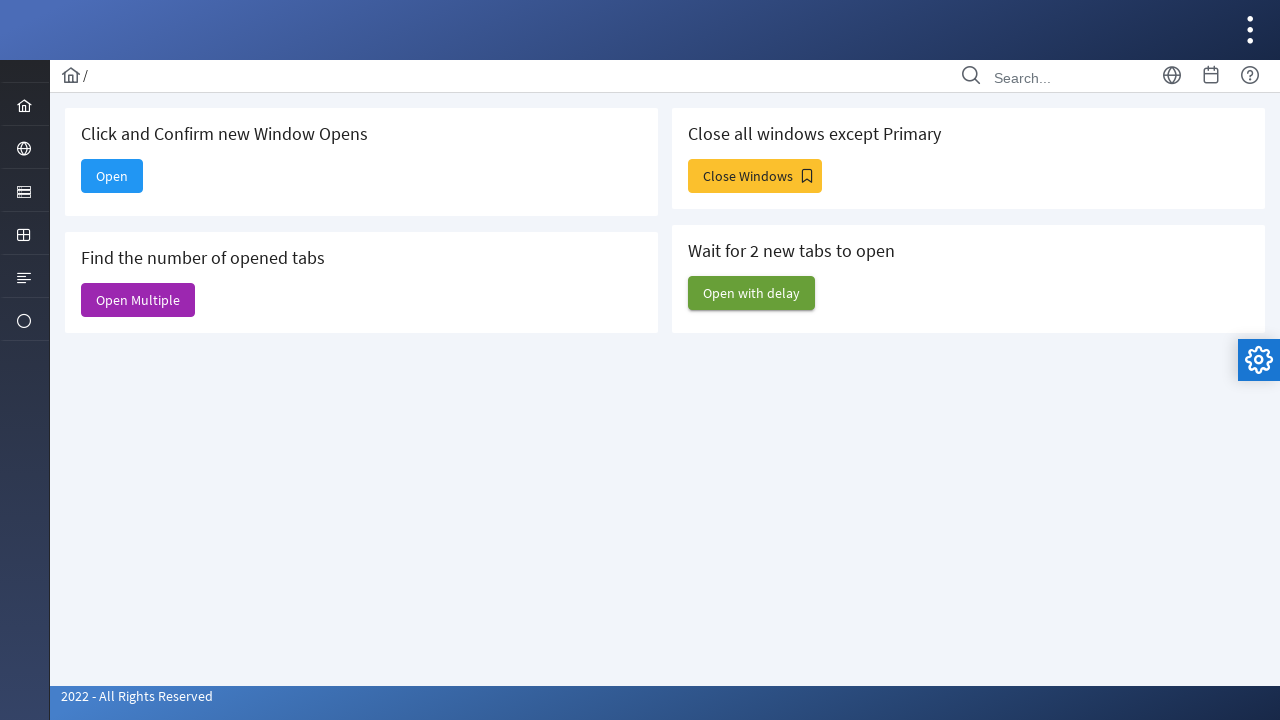

Retrieved all open pages/windows from context
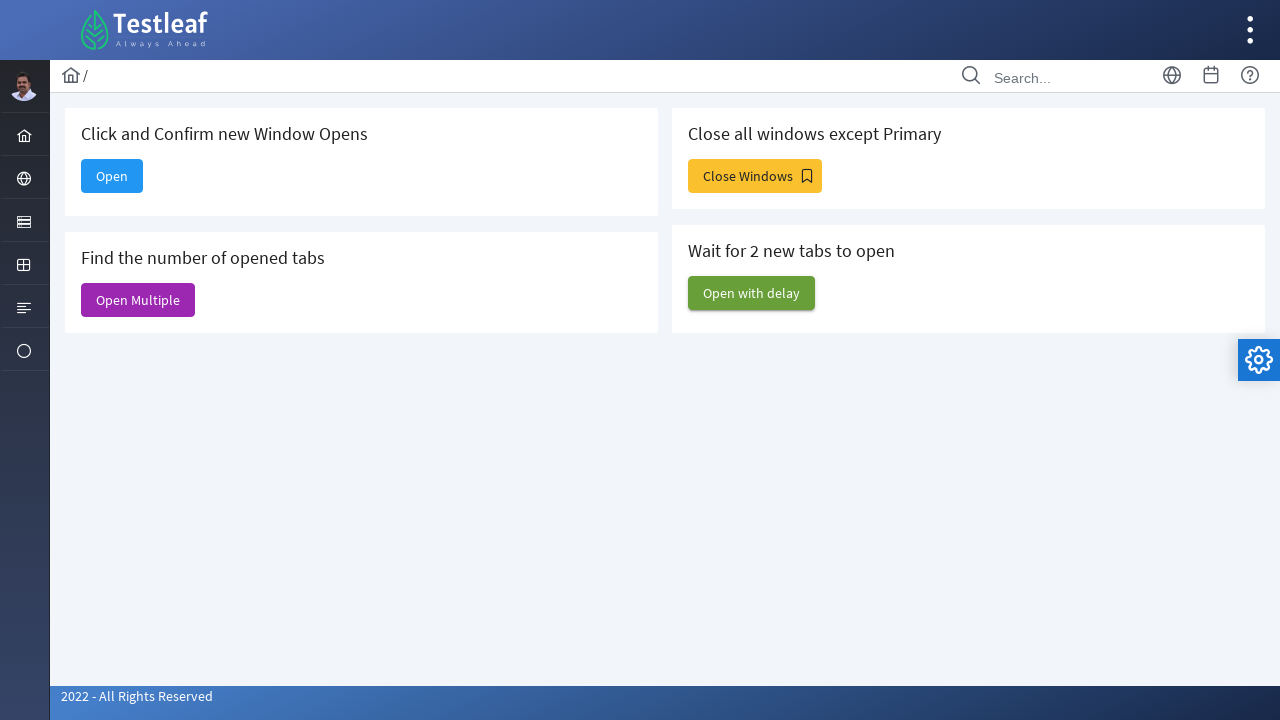

Switched to second window with title: Alert
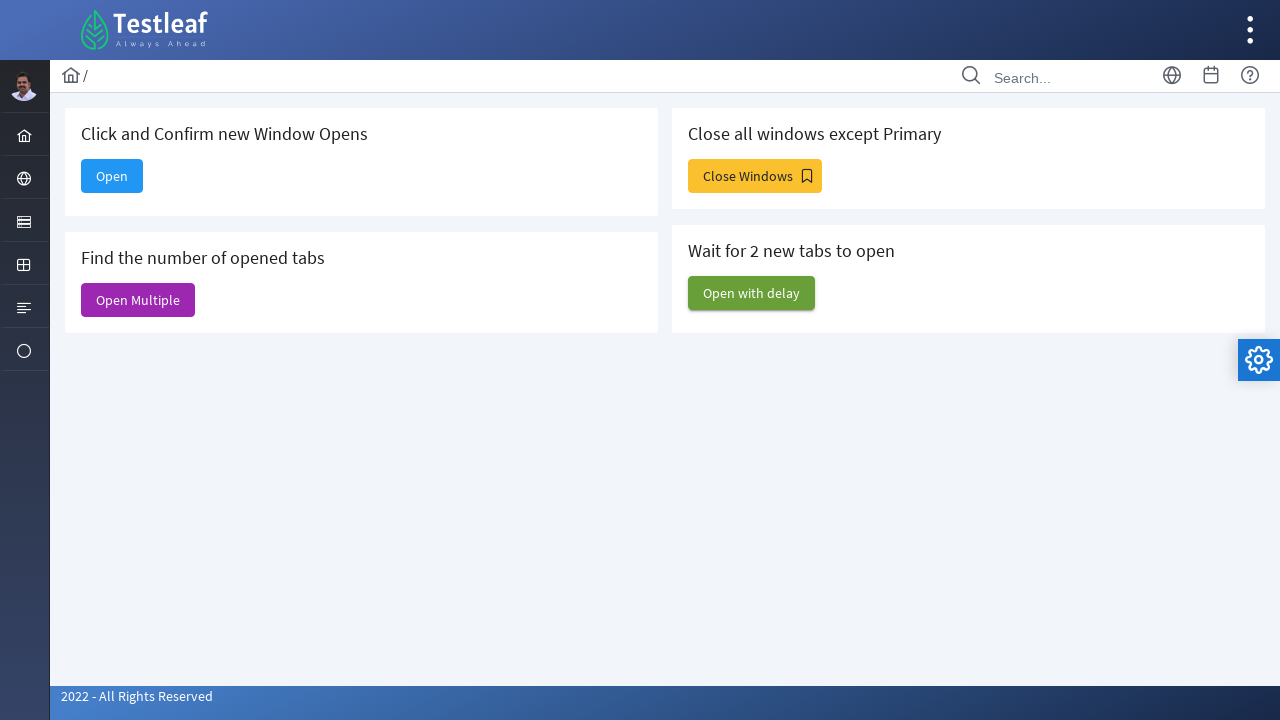

Logged number of open tabs: 10
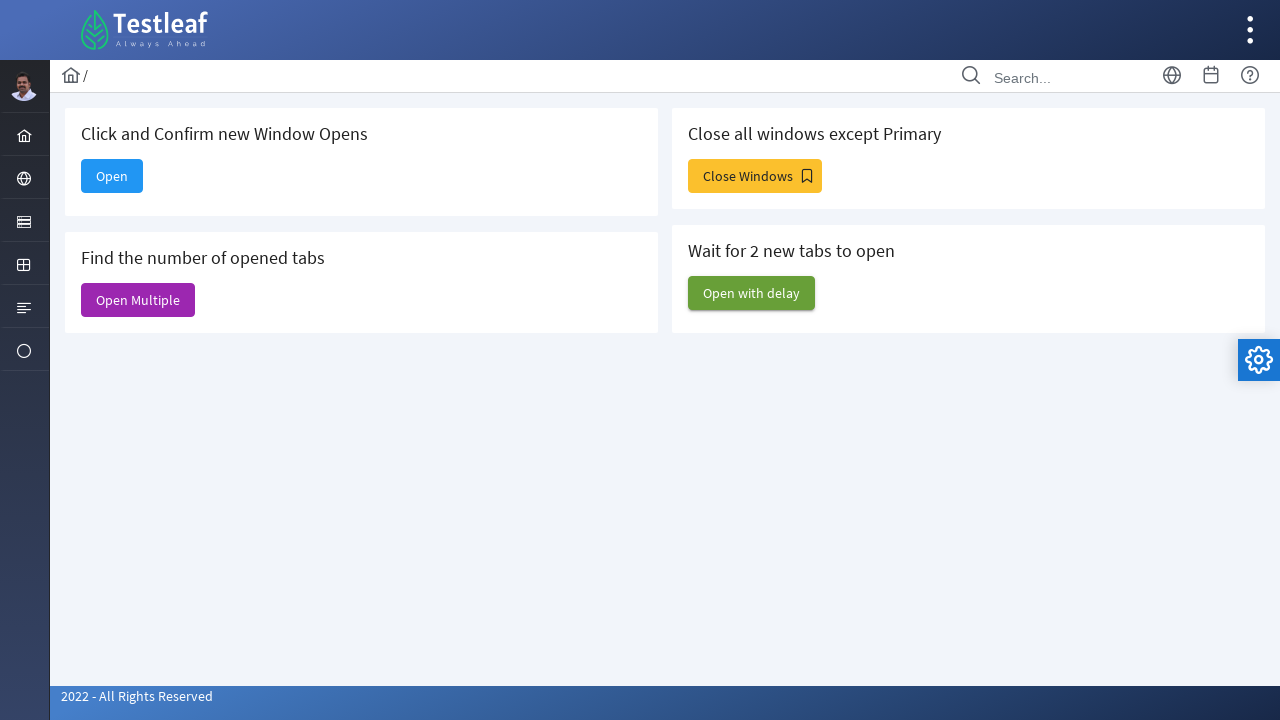

Closed window at index 9
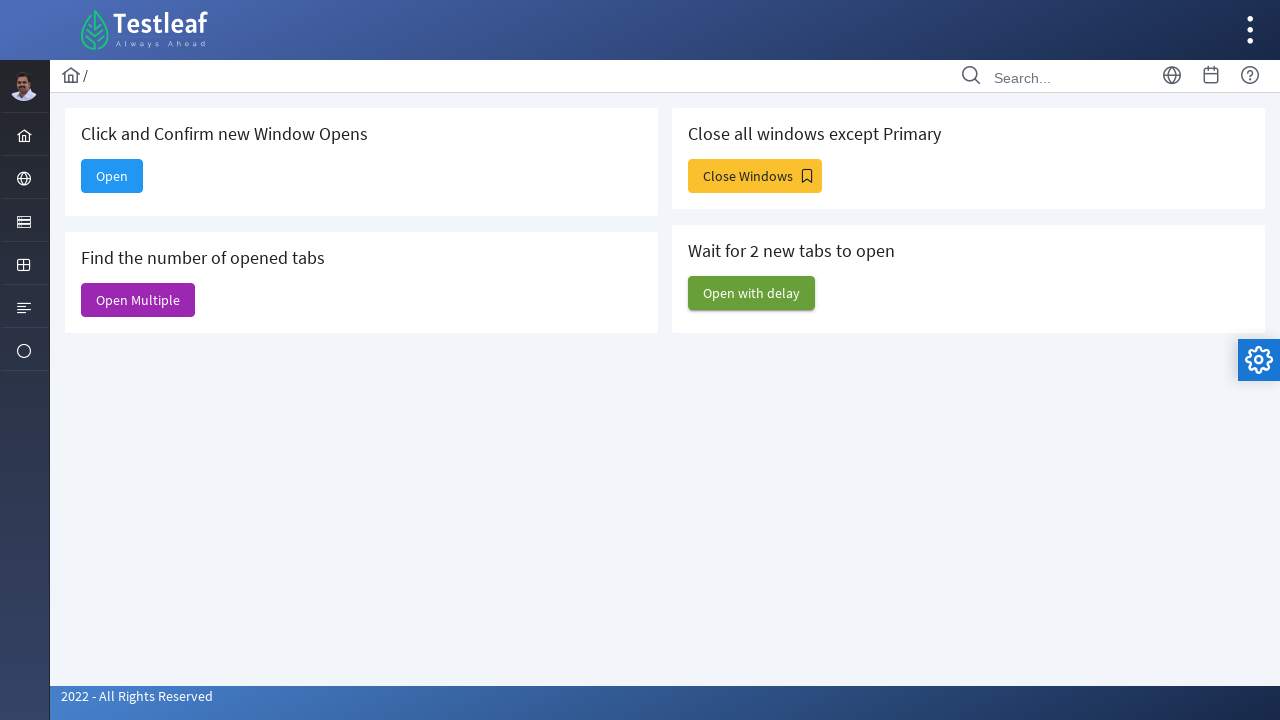

Closed window at index 8
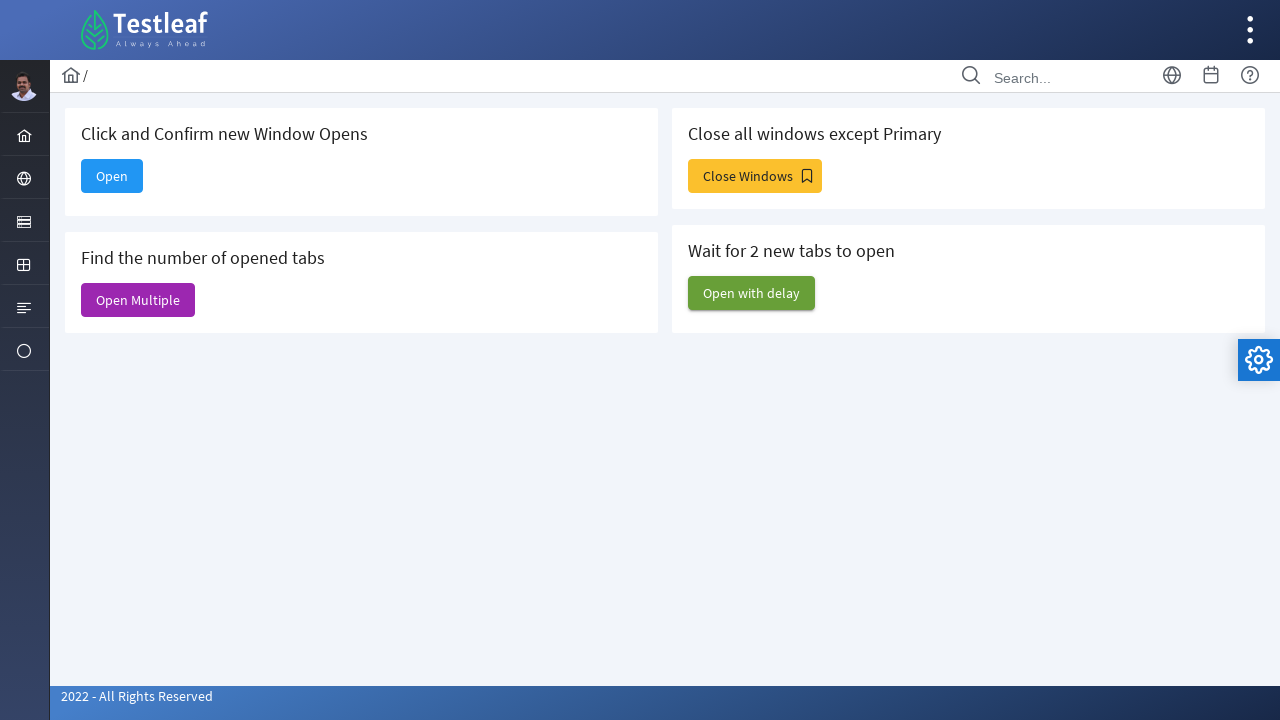

Closed window at index 7
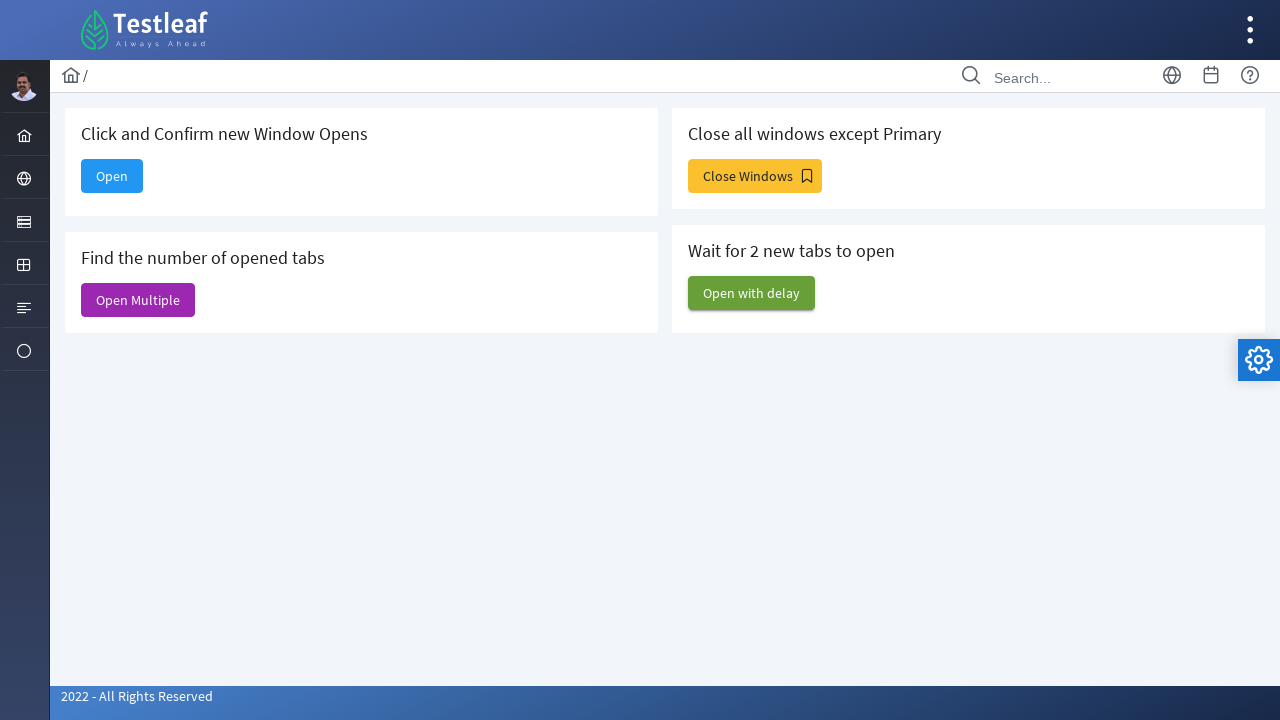

Closed window at index 6
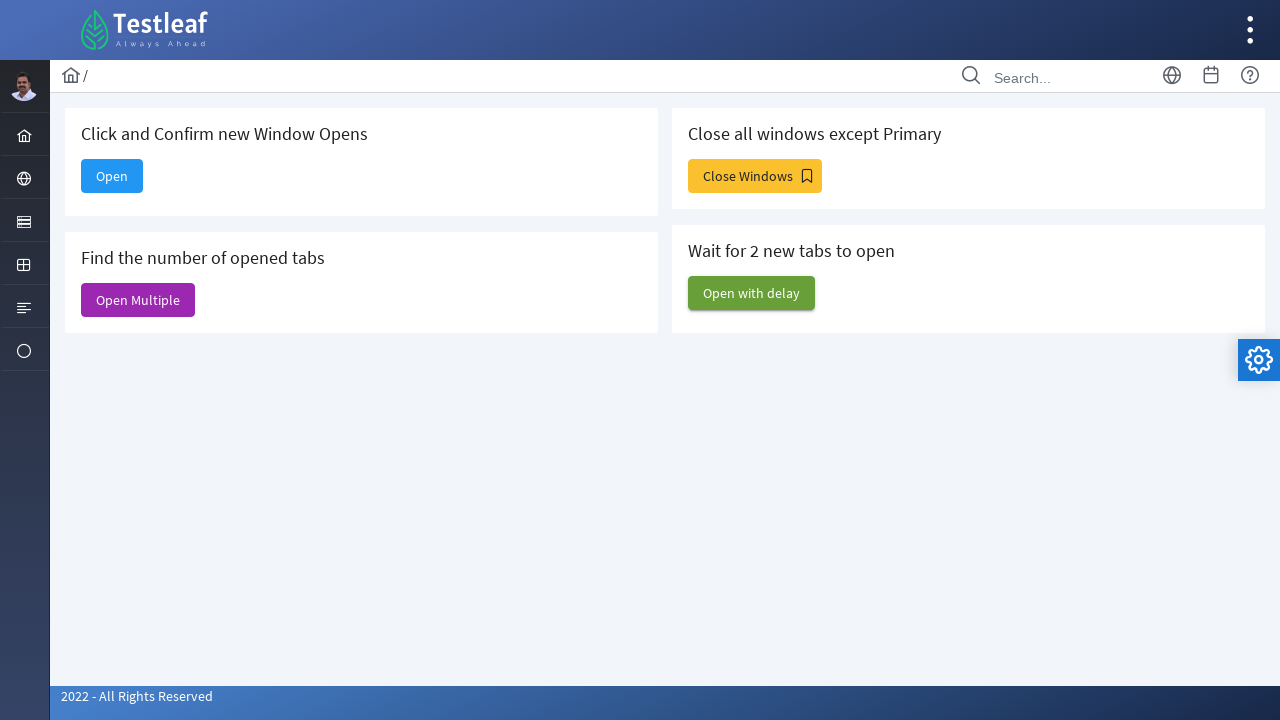

Closed window at index 5
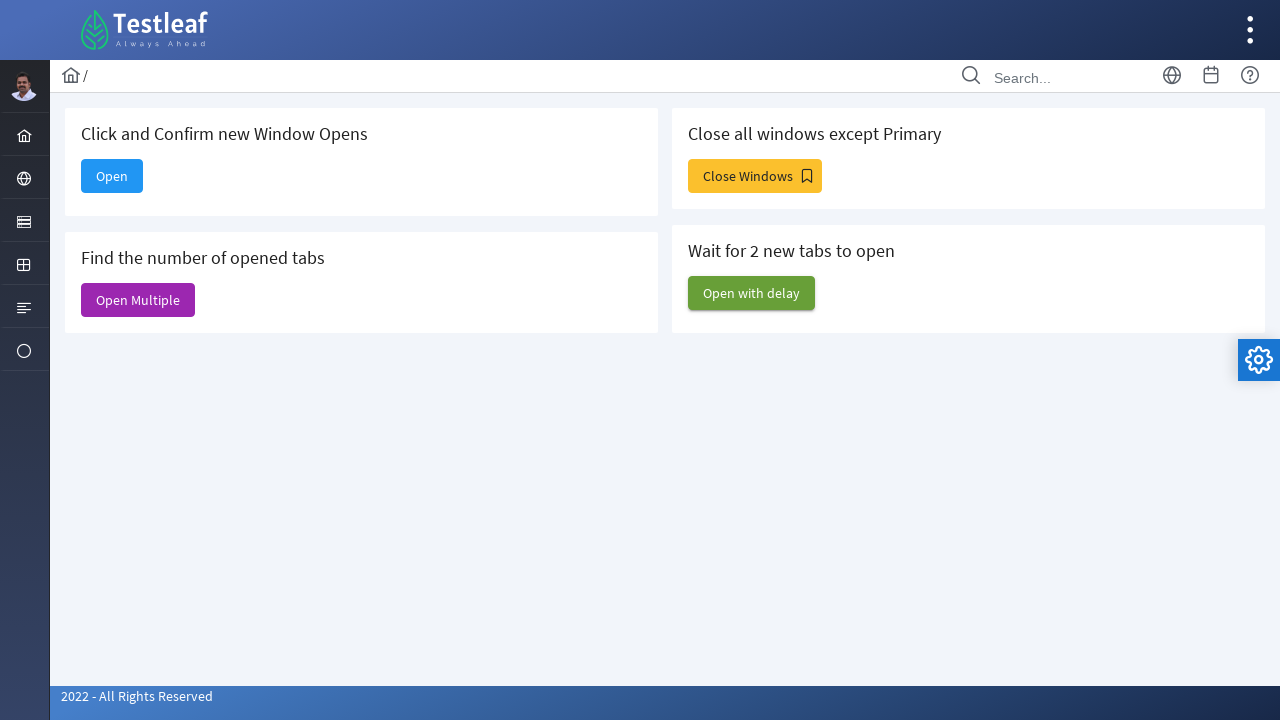

Closed window at index 4
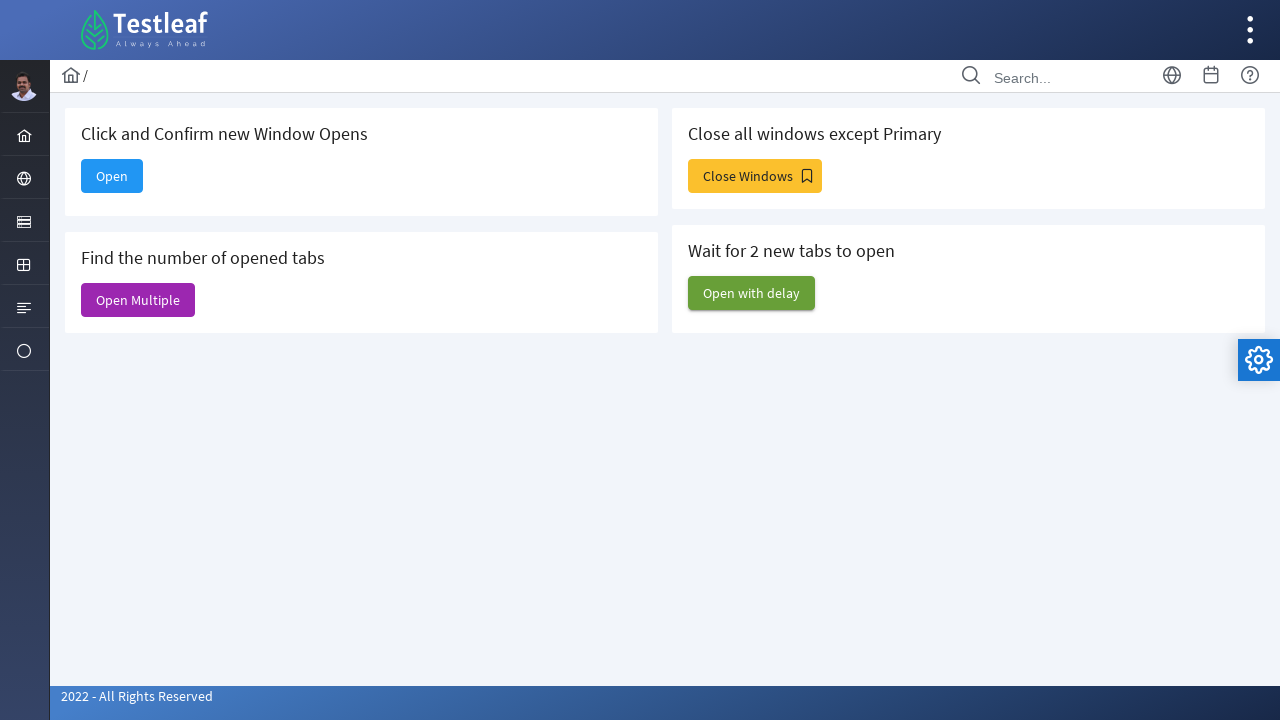

Closed window at index 3
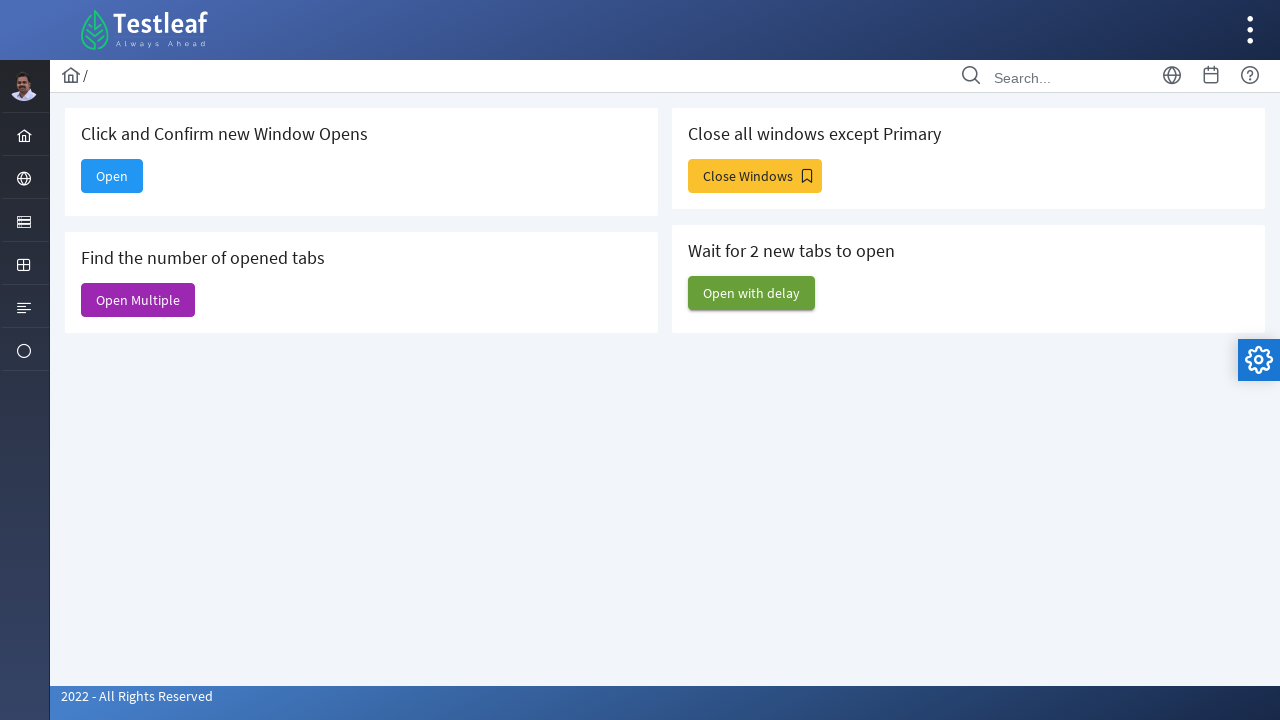

Closed window at index 2
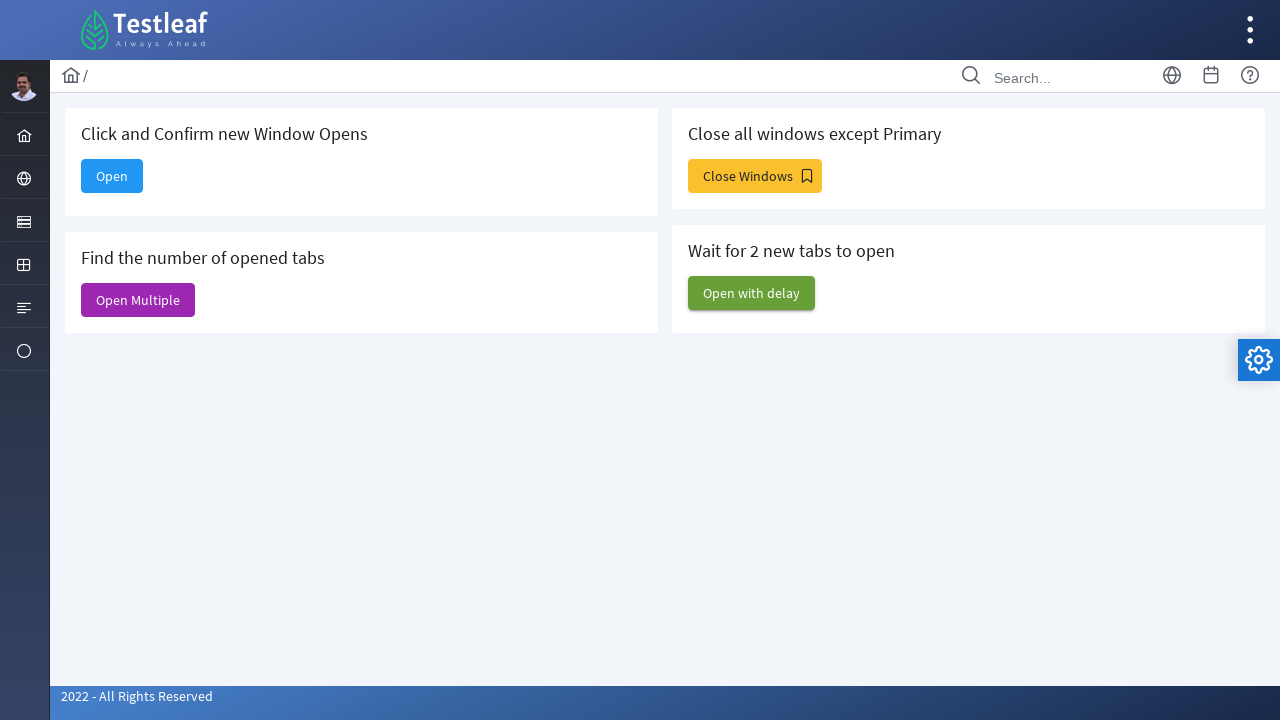

Closed window at index 1
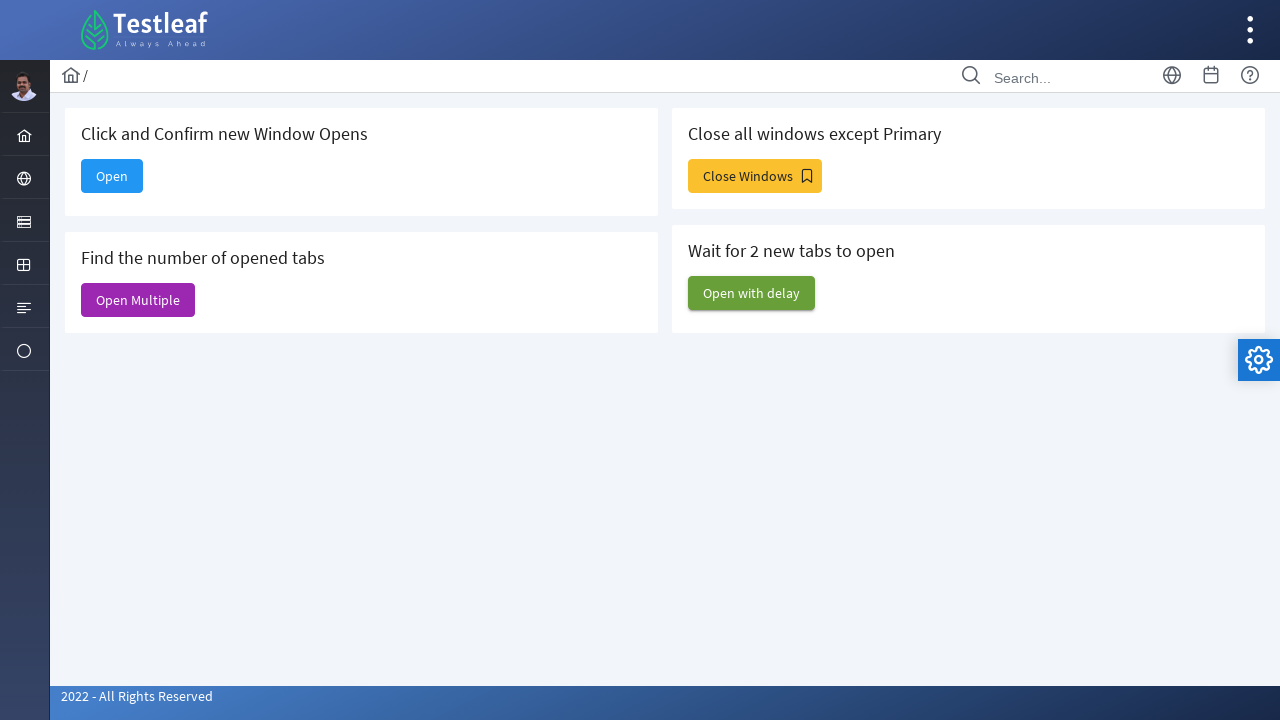

Clicked button to open 2 new tabs at (752, 293) on #j_idt88\:j_idt95
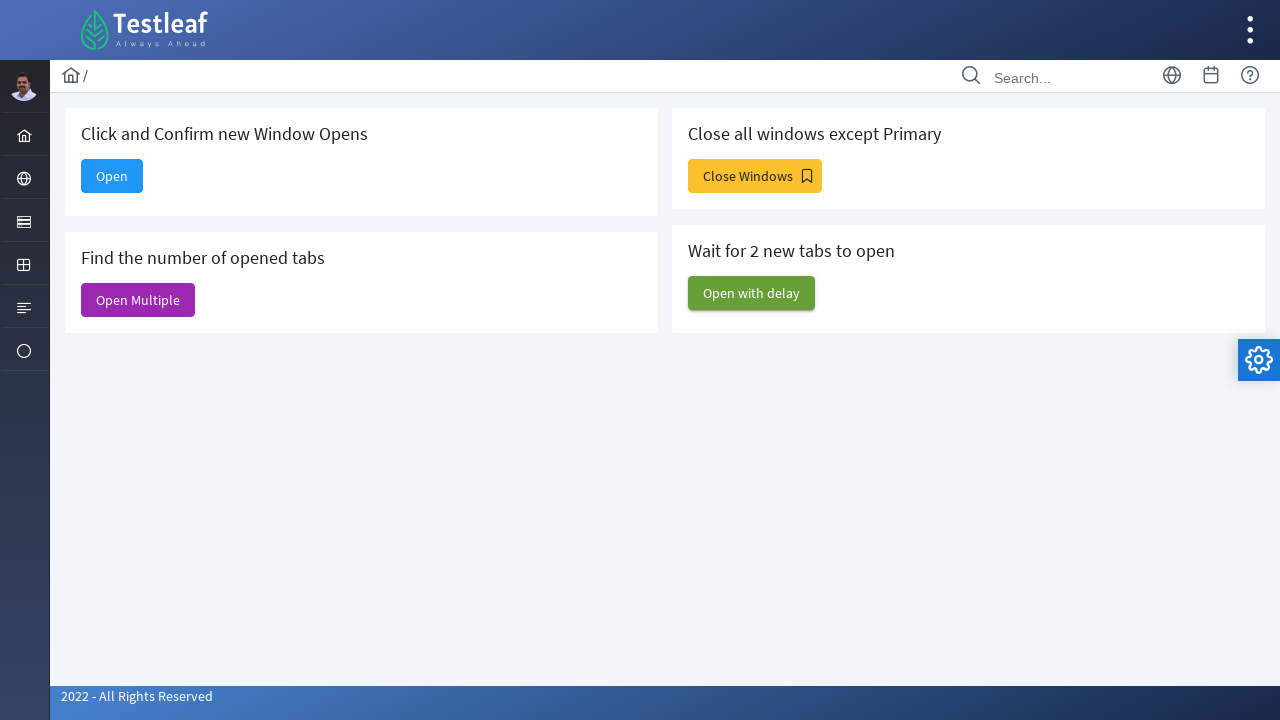

Waited 2 seconds for new windows to fully open
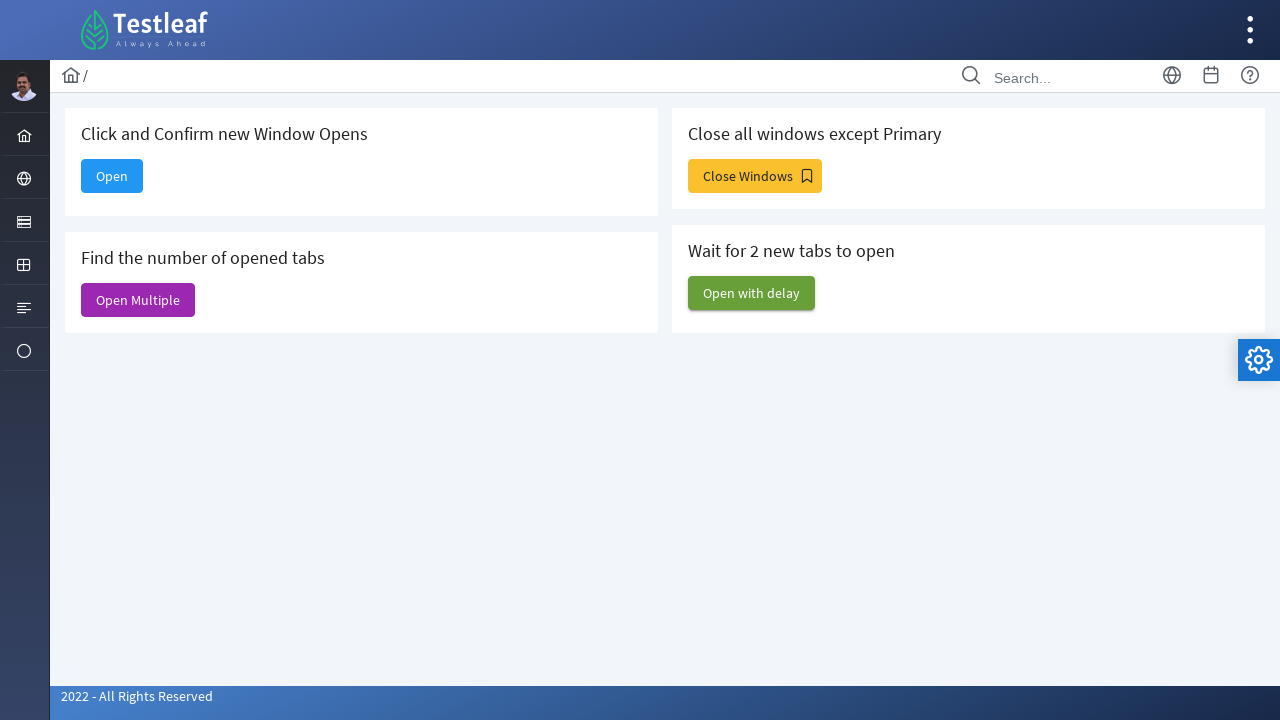

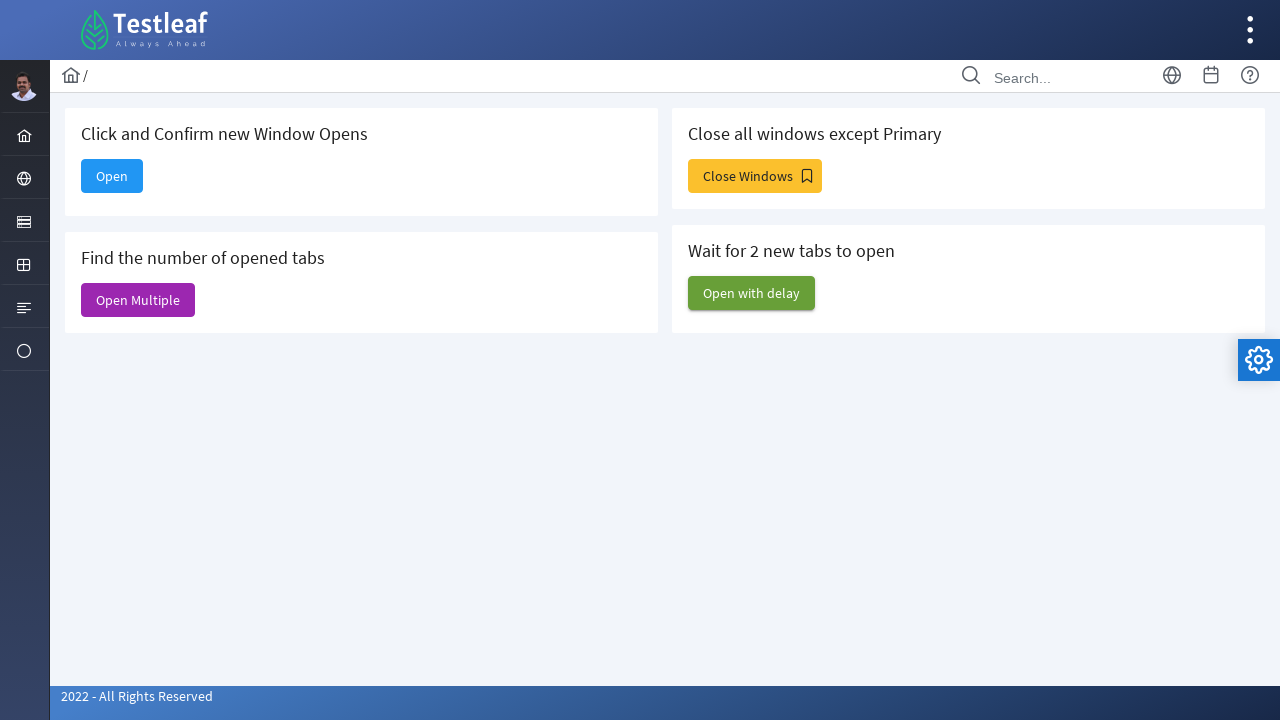